Tests that the phones category page loads correctly by clicking the phones button and verifying products are displayed

Starting URL: https://www.demoblaze.com/

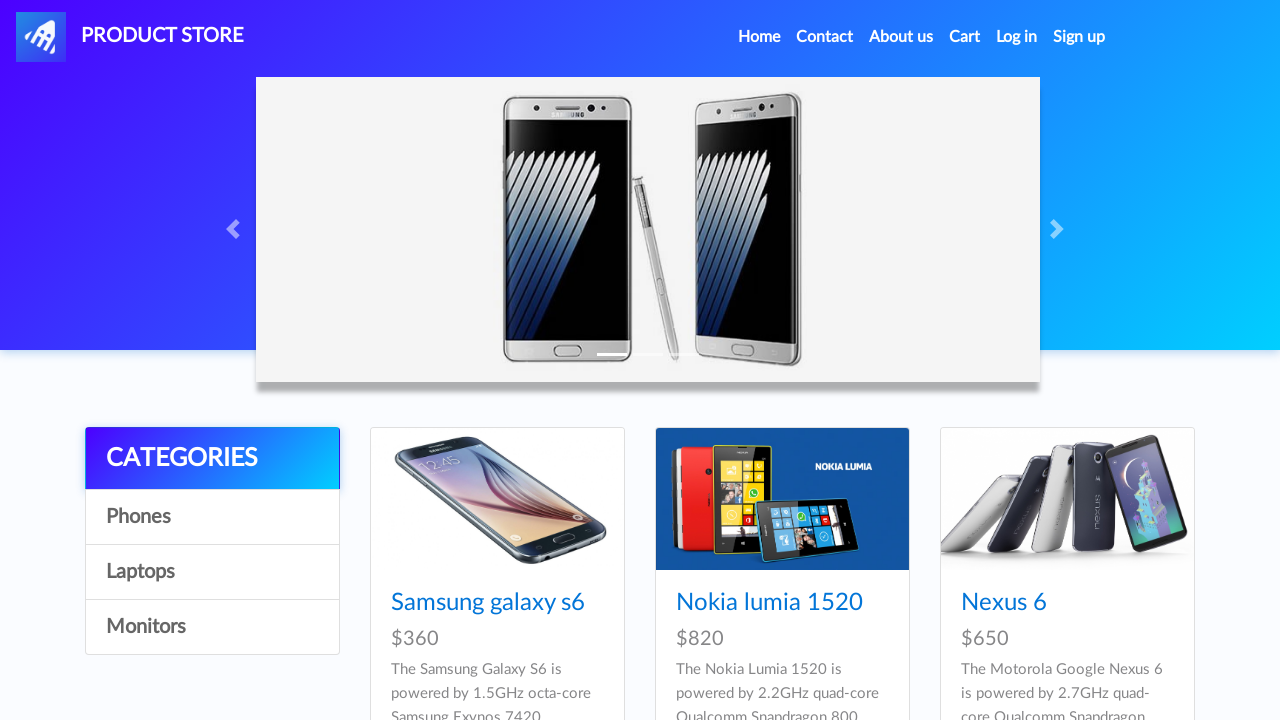

Clicked the Phones category button at (212, 517) on a[onclick="byCat('phone')"]
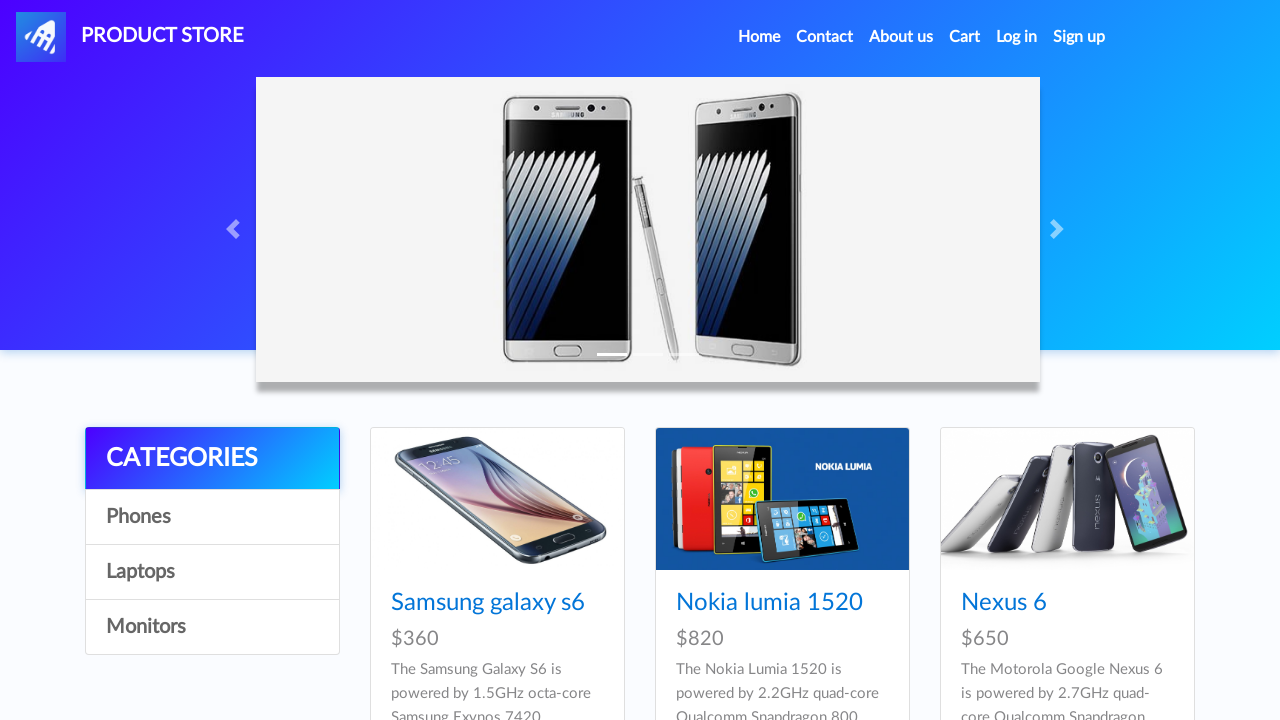

Phones category page loaded with products displayed
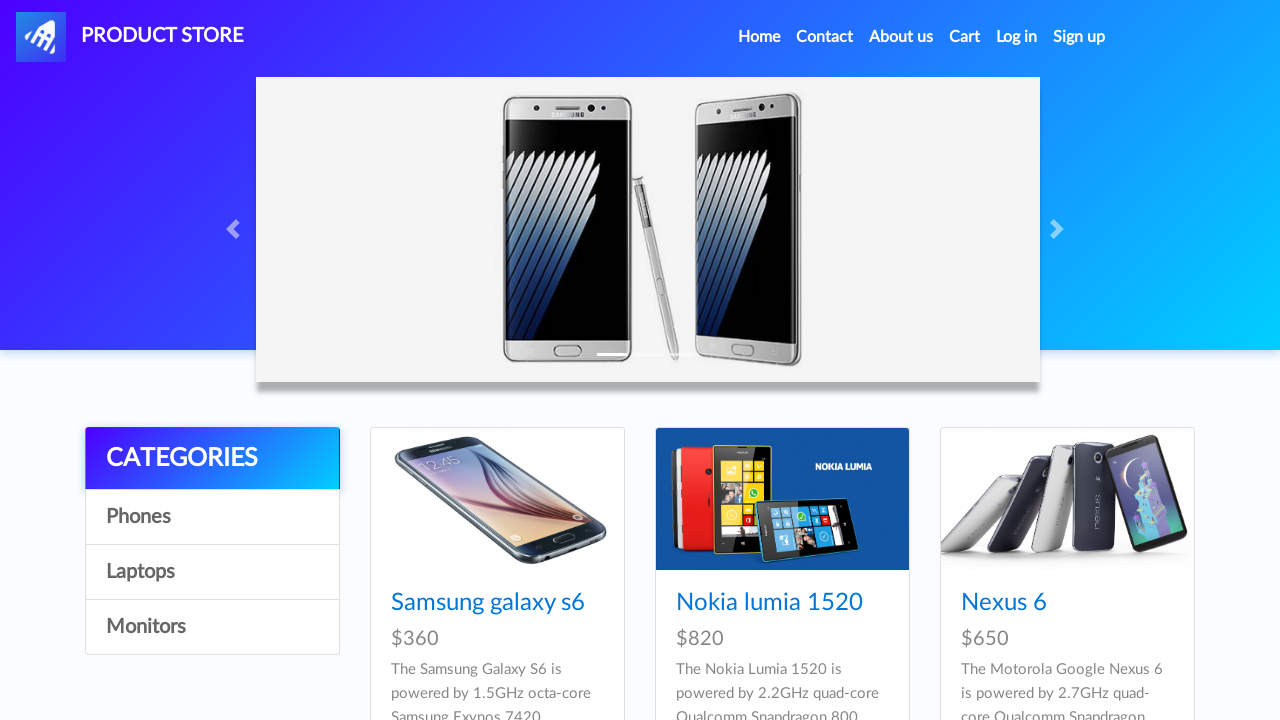

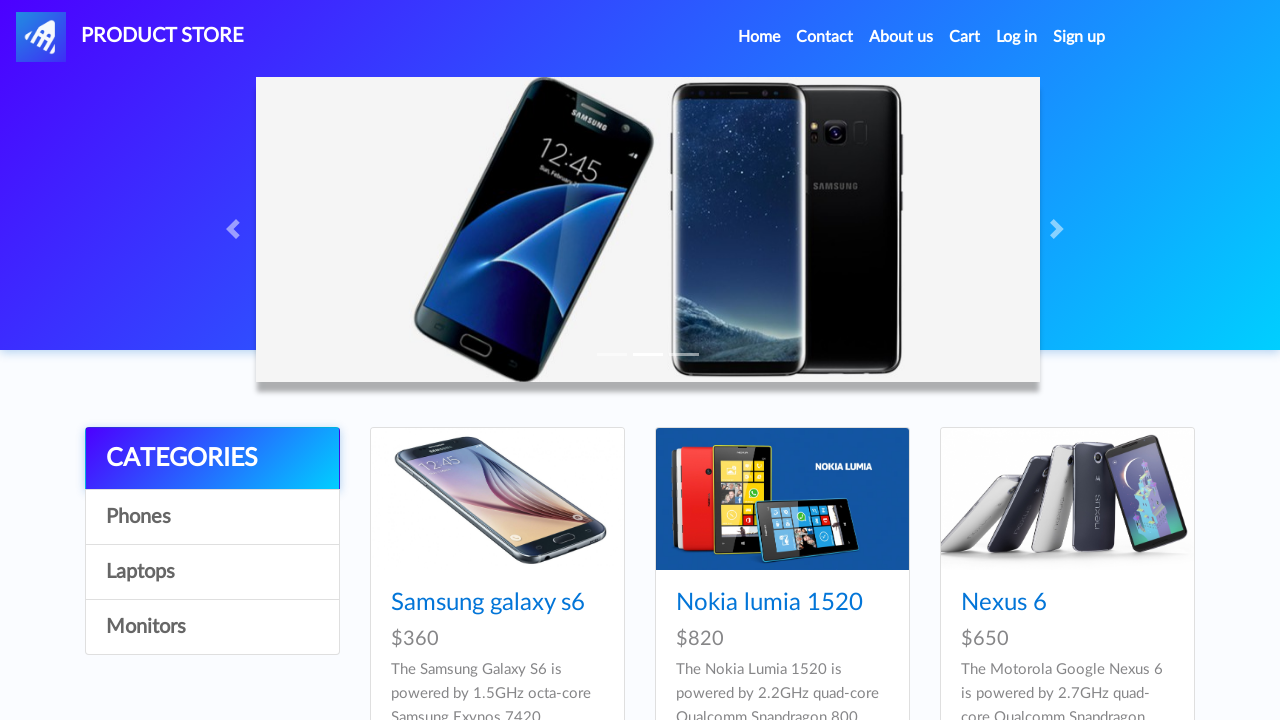